Tests handling of prompt alerts by clicking a checkbox, triggering a delete button that shows a prompt alert, entering text into the prompt, and accepting it

Starting URL: https://demoapps.qspiders.com/ui/alert/prompt?sublist=1

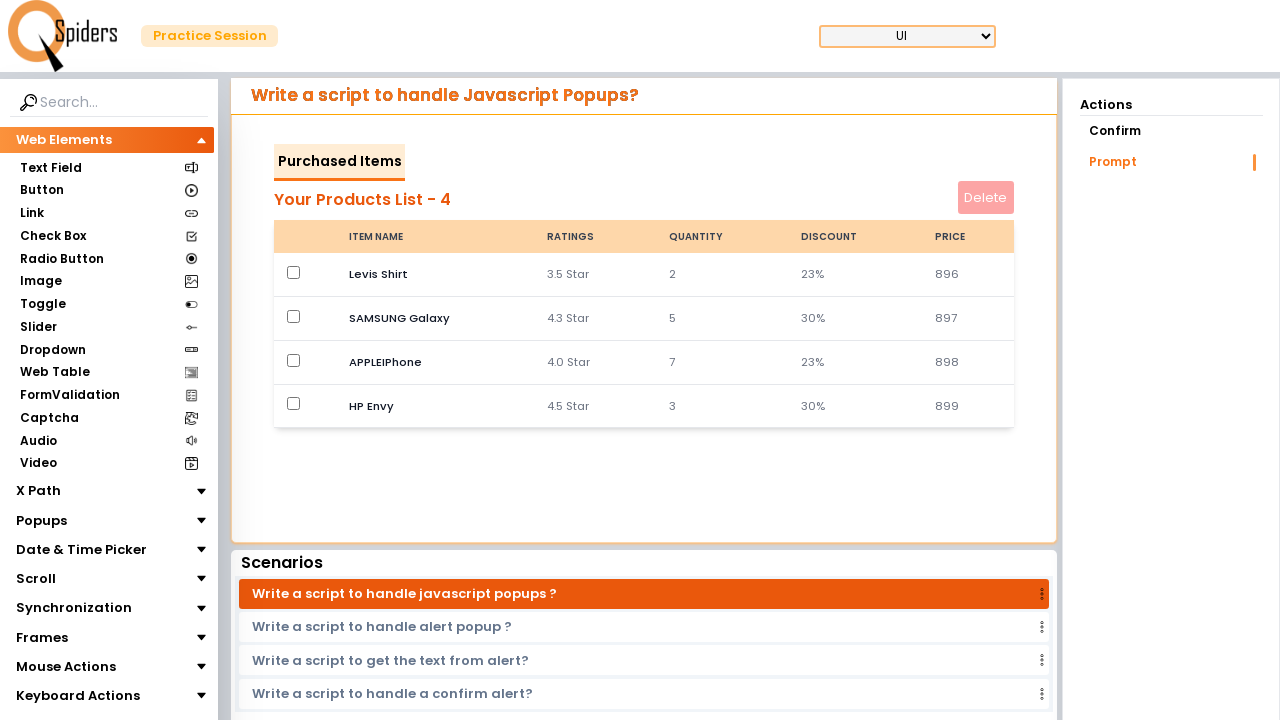

Clicked the fourth checkbox at (294, 404) on (//input[@type='checkbox'])[4]
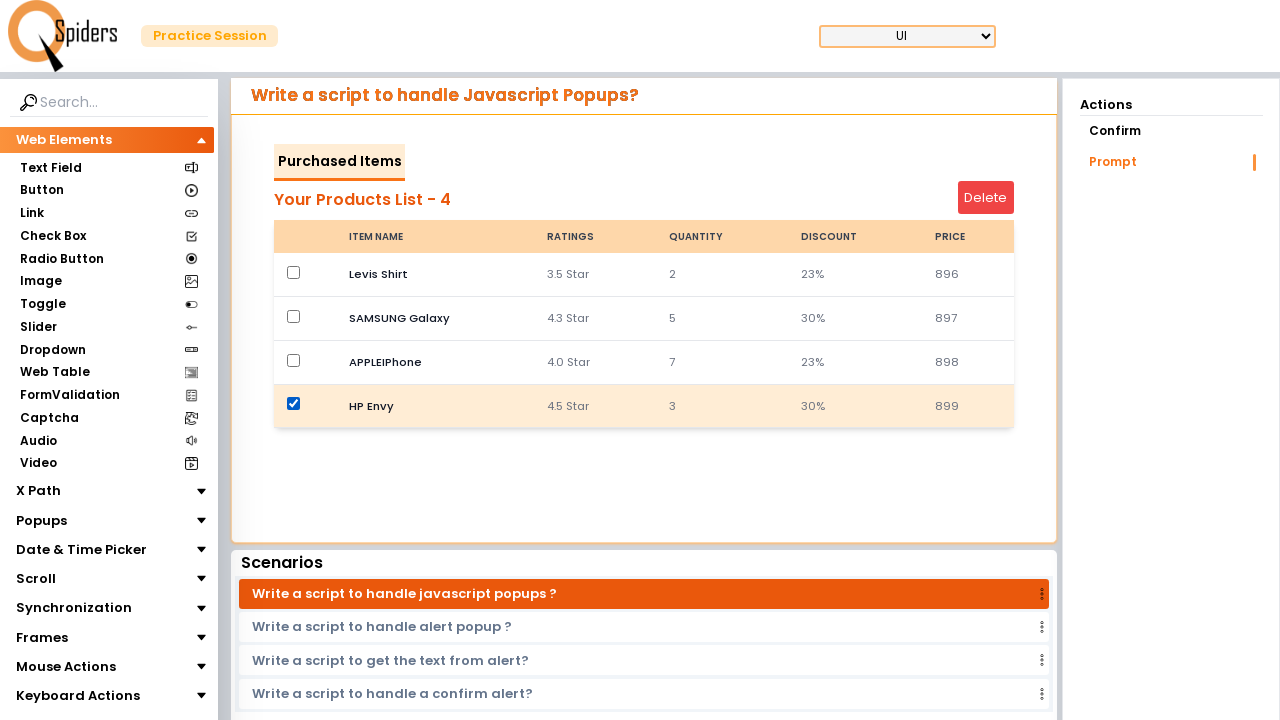

Clicked the delete button to trigger prompt alert at (986, 198) on #deleteButton
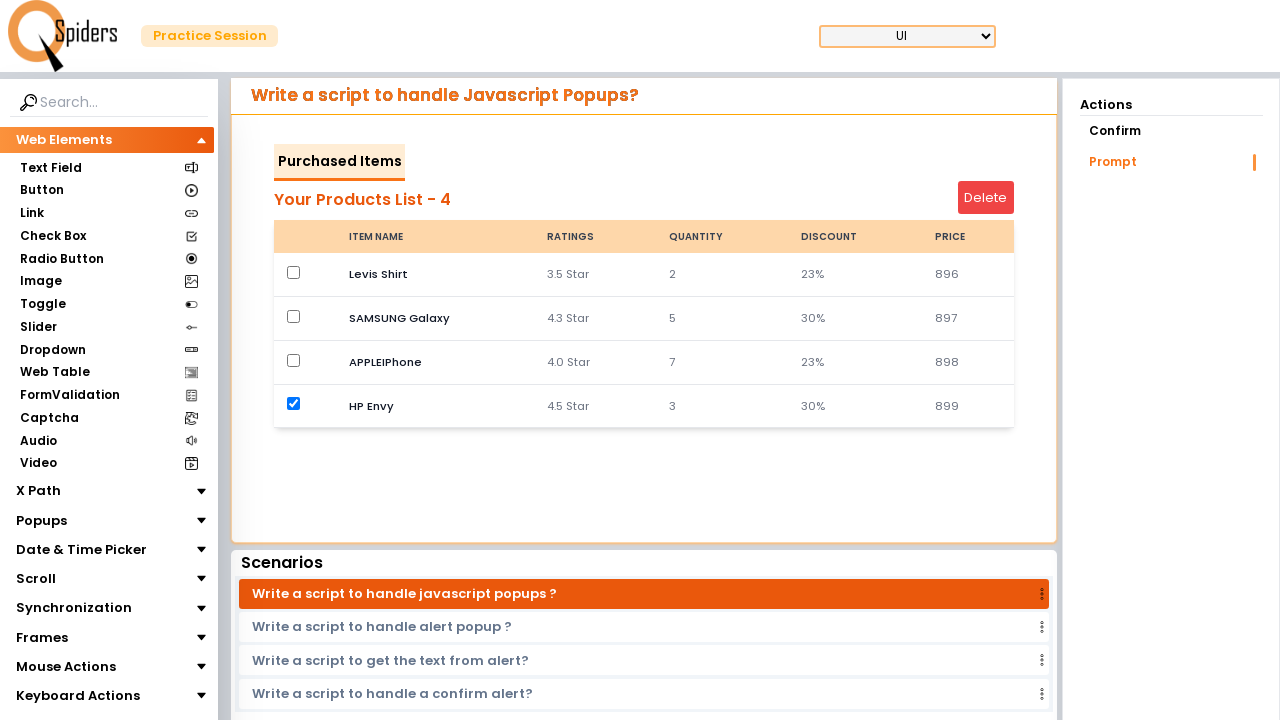

Set up dialog handler to accept prompt with text 'Shopping Done'
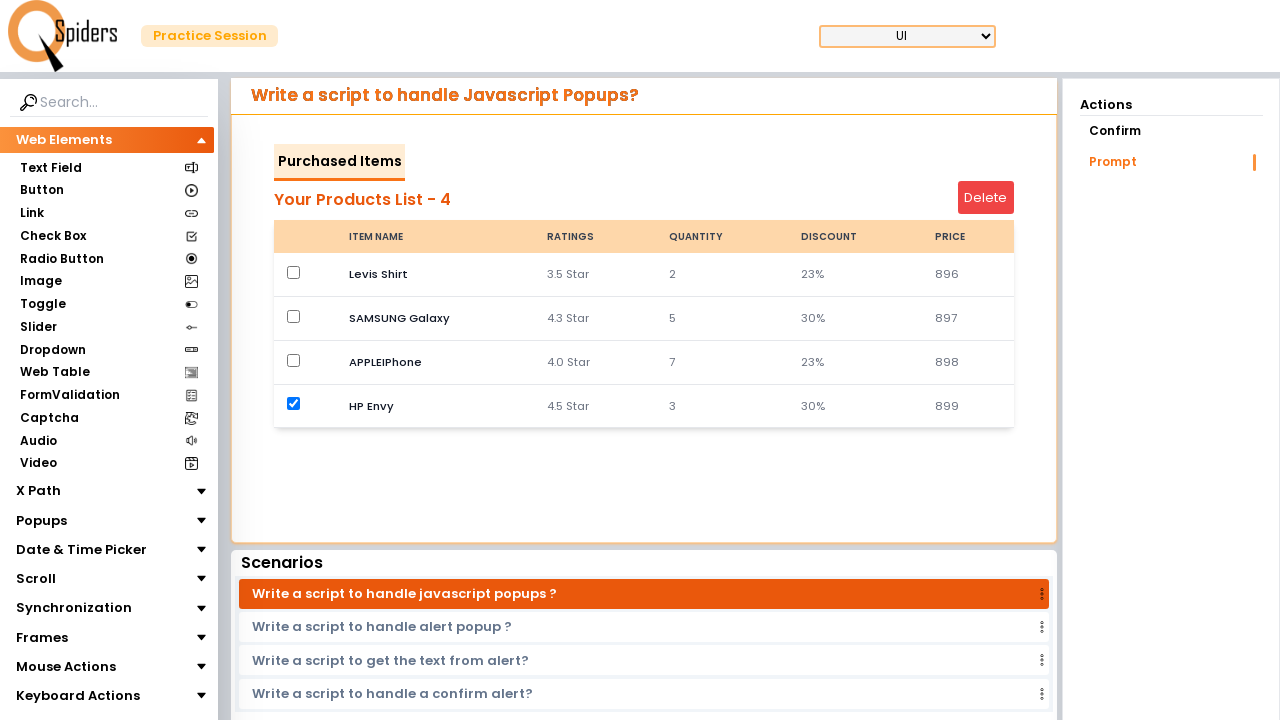

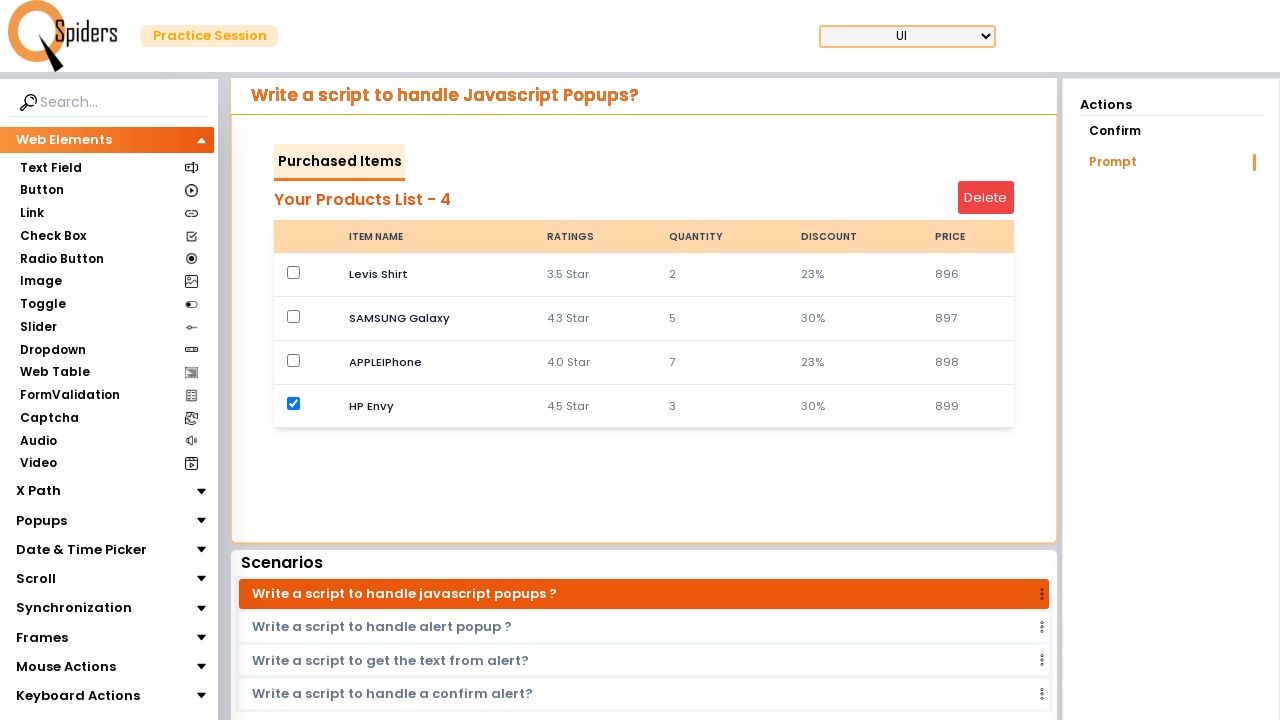